Tests dynamic table creation and retrieves text content from table cells

Starting URL: https://testpages.eviltester.com/styled/tag/dynamic-table.html

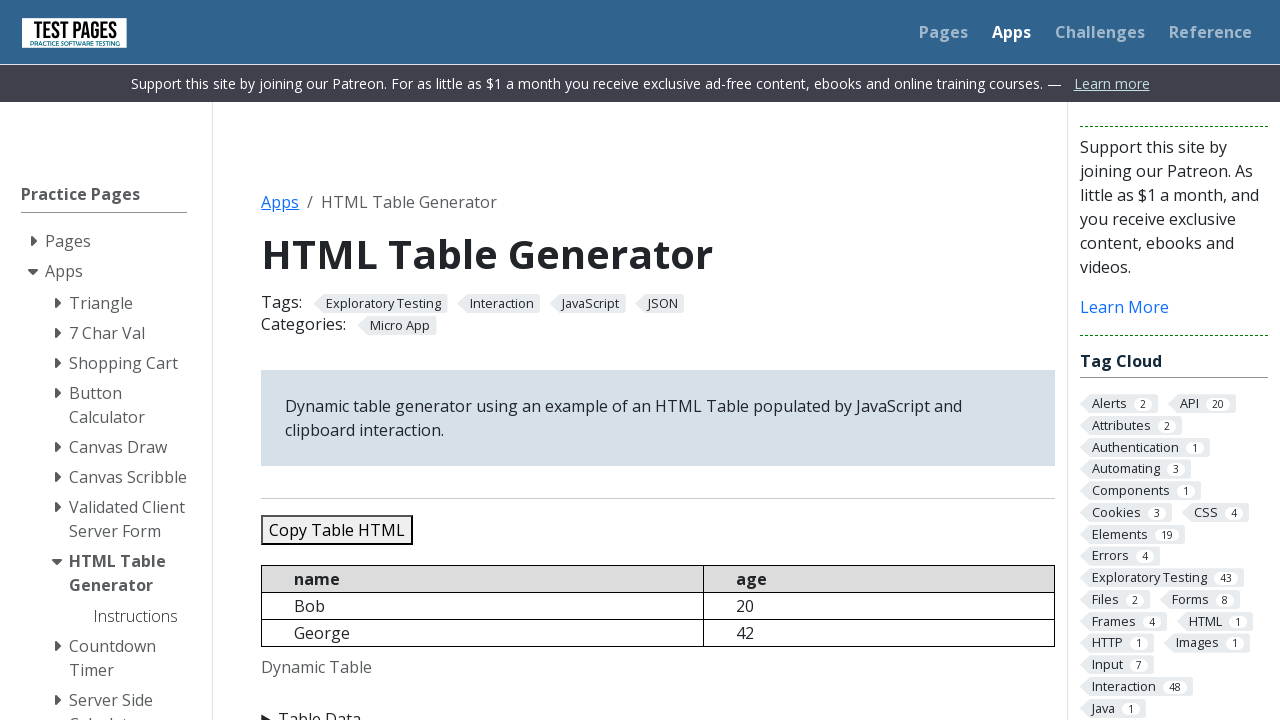

Clicked on 'Table Data' section at (658, 708) on internal:text="Table Data"i
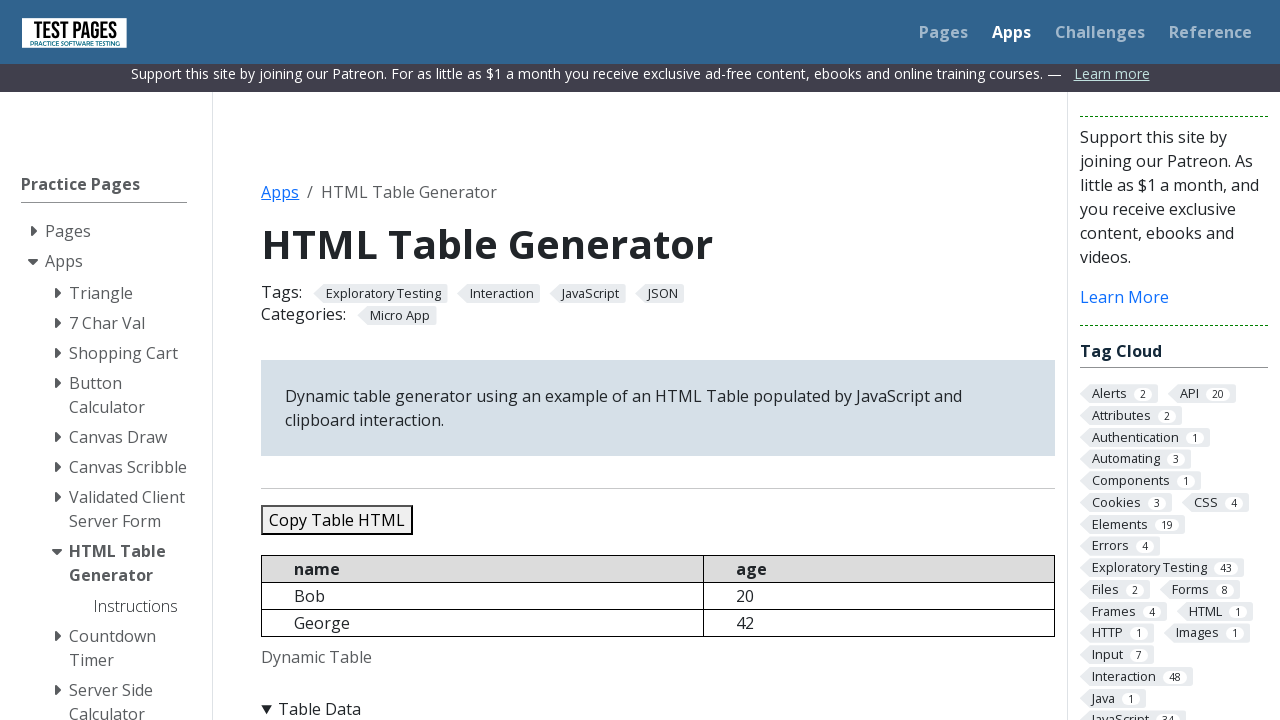

Filled JSON data field with test entry (empty name, age 20) on #jsondata
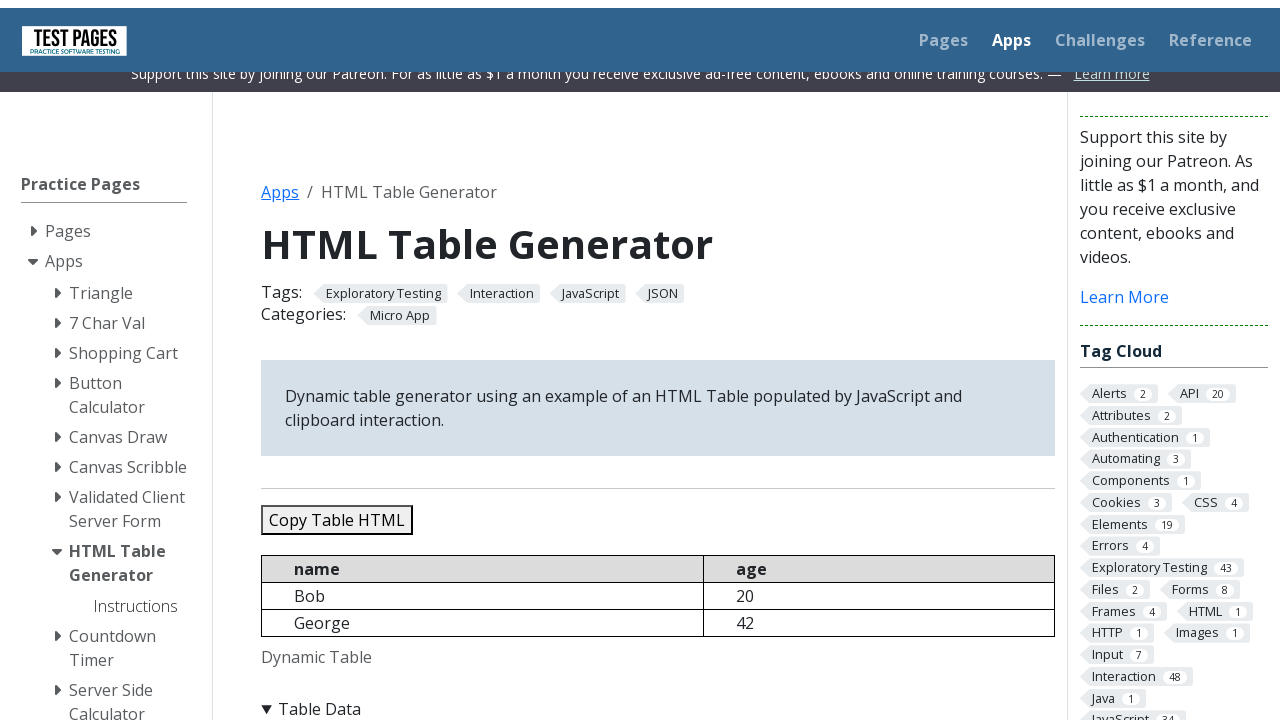

Clicked 'Refresh Table' button to generate dynamic table at (359, 360) on internal:role=button[name="Refresh Table"i]
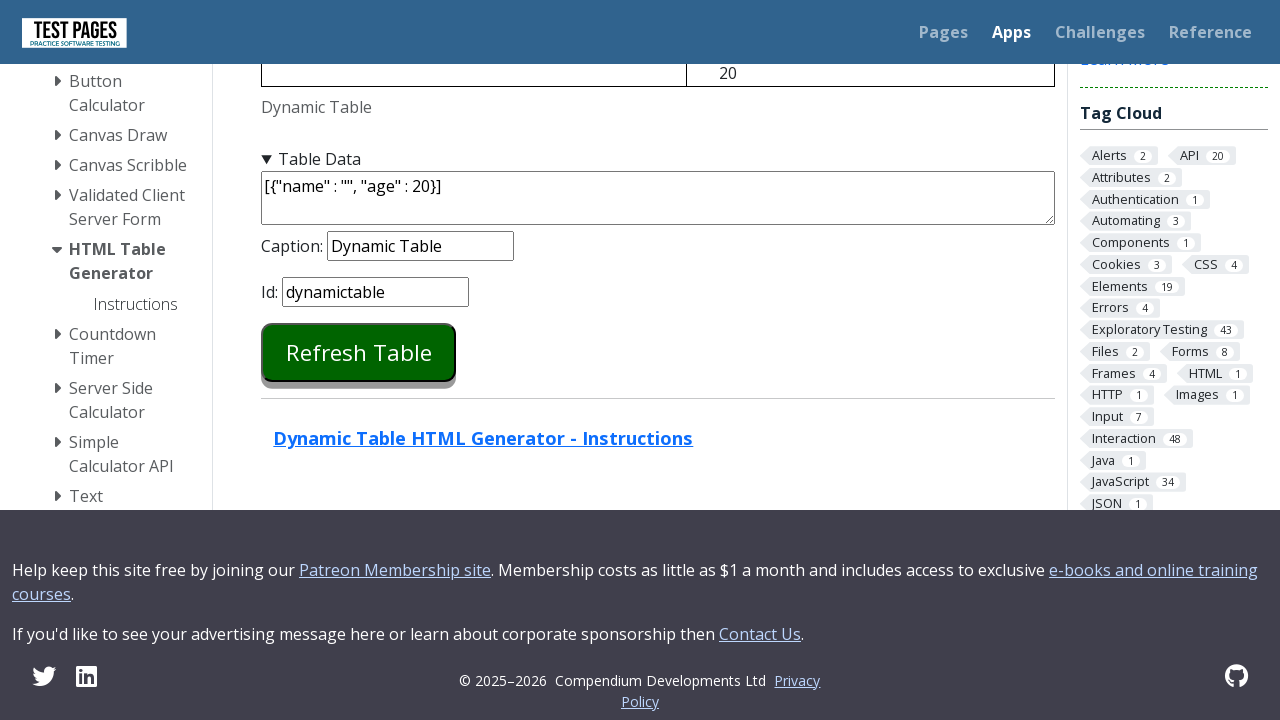

Table cells loaded and became visible
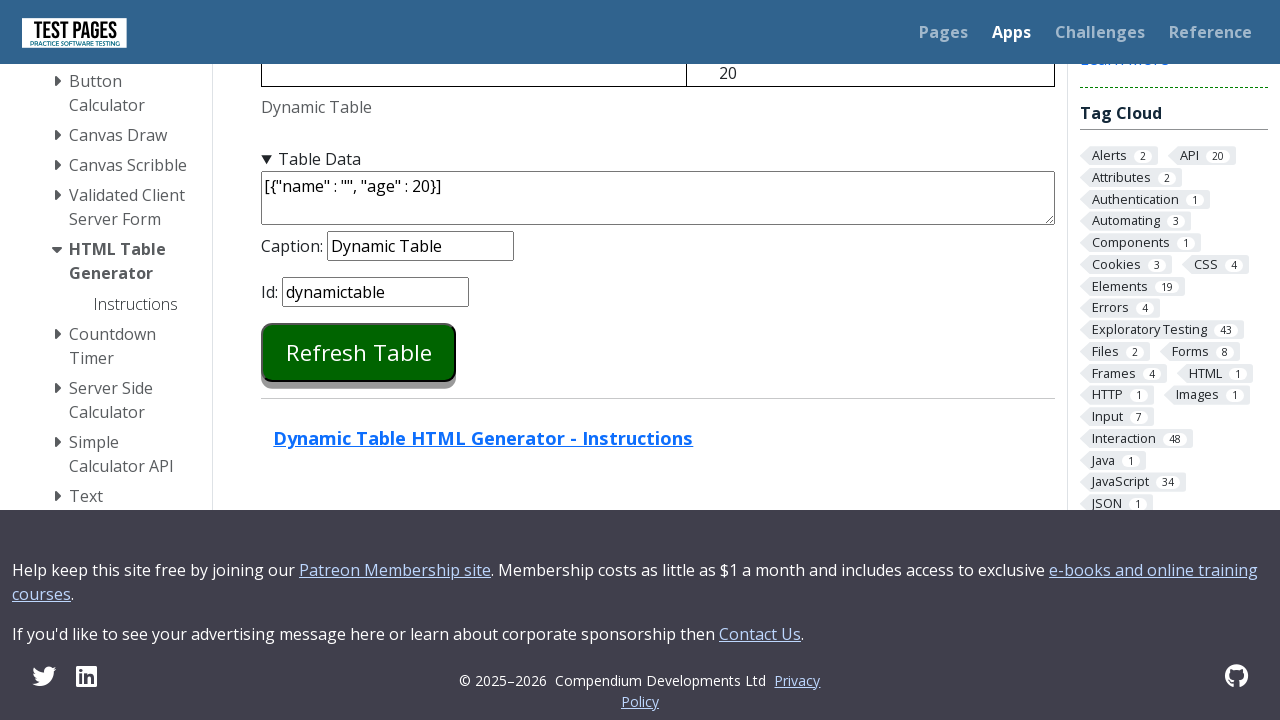

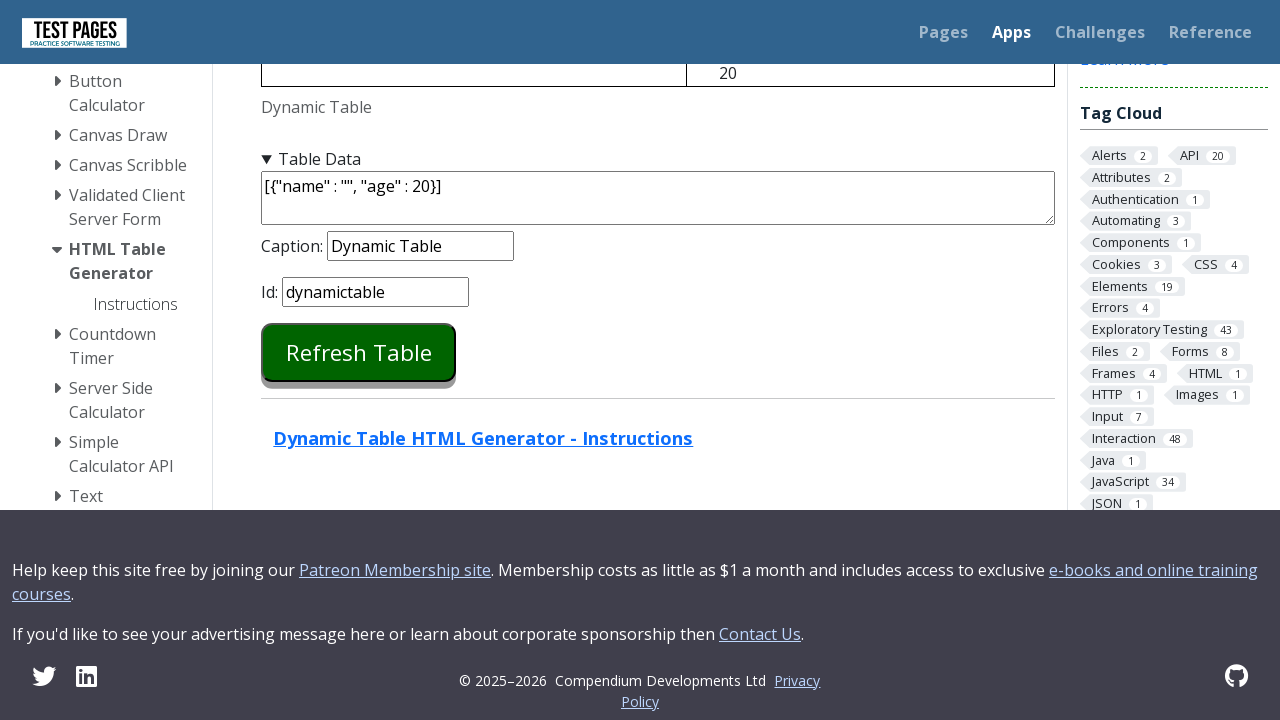